Tests an e-commerce grocery shopping flow by adding specific vegetables (Brocolli, Cauliflower, Cucumber, Beetroot) to cart, proceeding to checkout, and applying a promo code to verify discount functionality.

Starting URL: https://rahulshettyacademy.com/seleniumPractise/#/

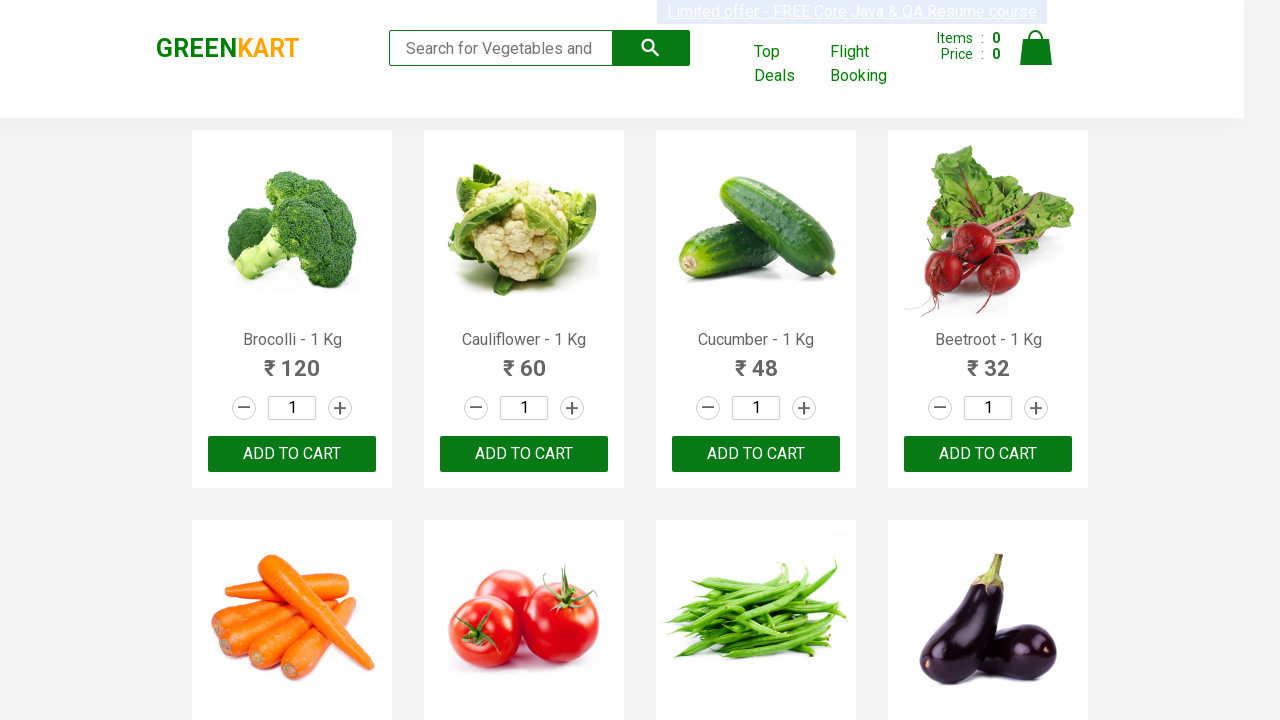

Waited for product names to load on the page
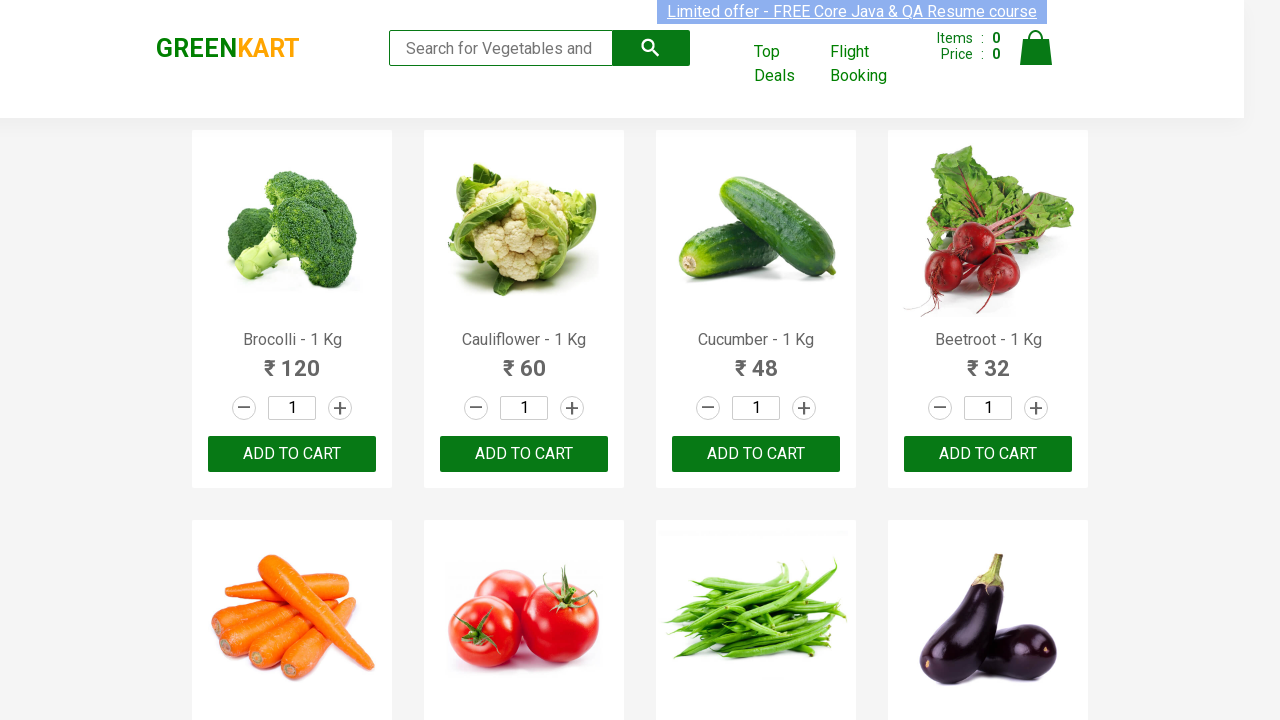

Retrieved all product name elements from the page
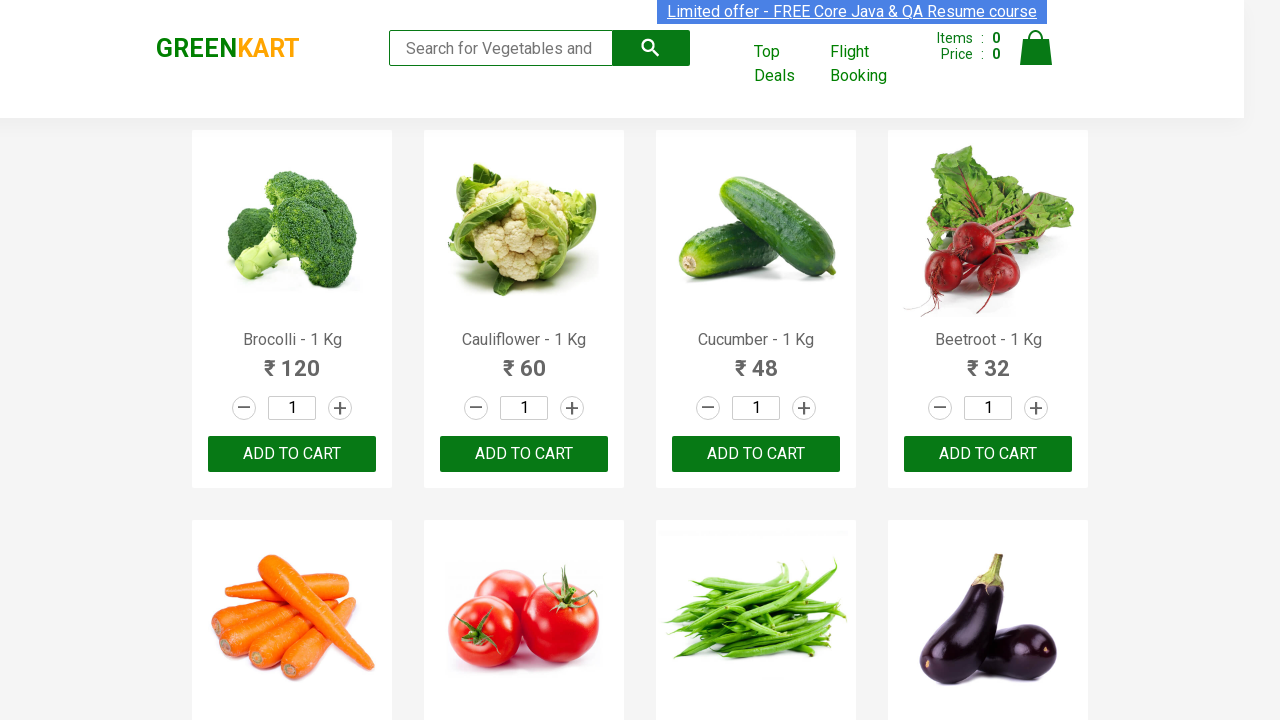

Retrieved all add to cart buttons from the page
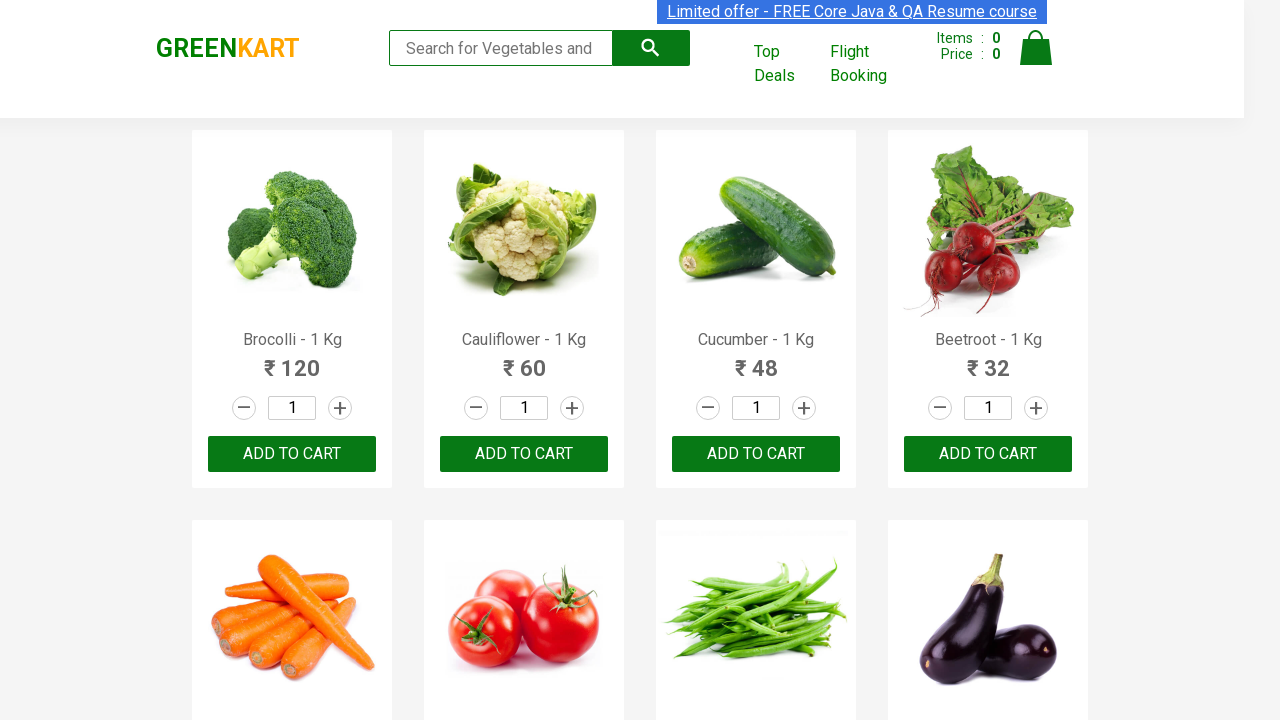

Clicked 'Add to Cart' for Brocolli at (292, 454) on div.product-action button >> nth=0
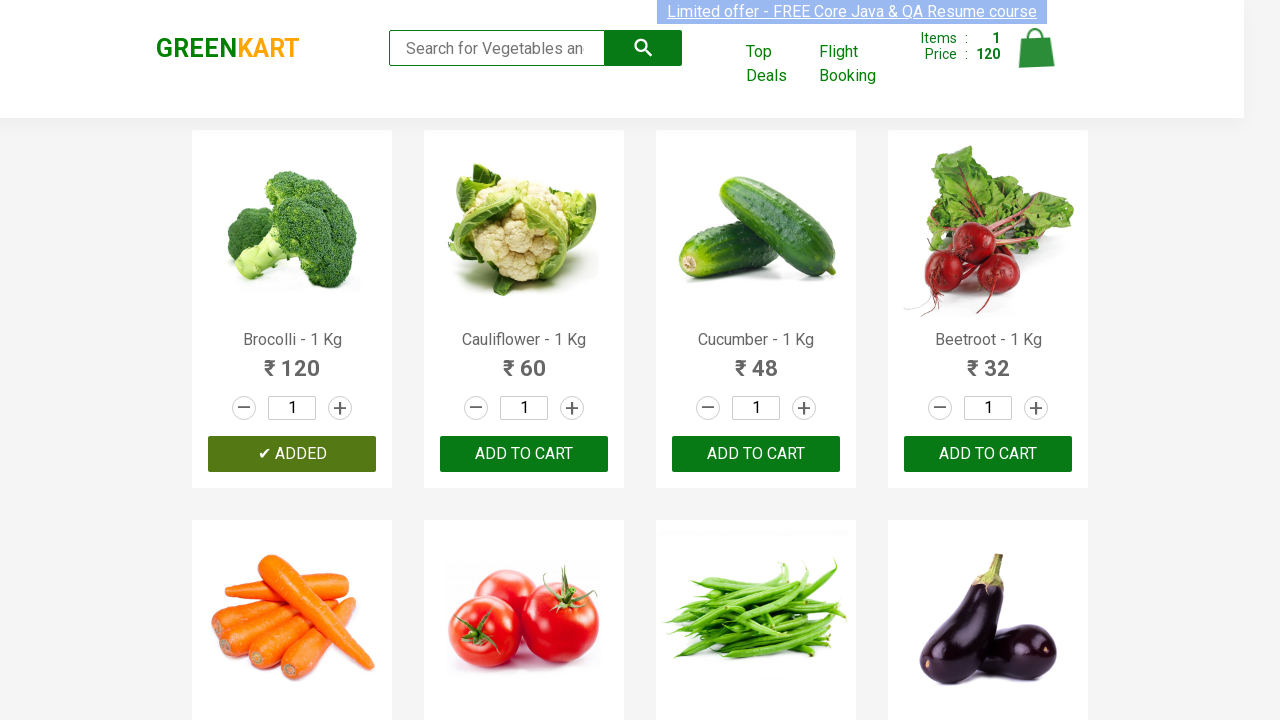

Clicked 'Add to Cart' for Cauliflower at (524, 454) on div.product-action button >> nth=1
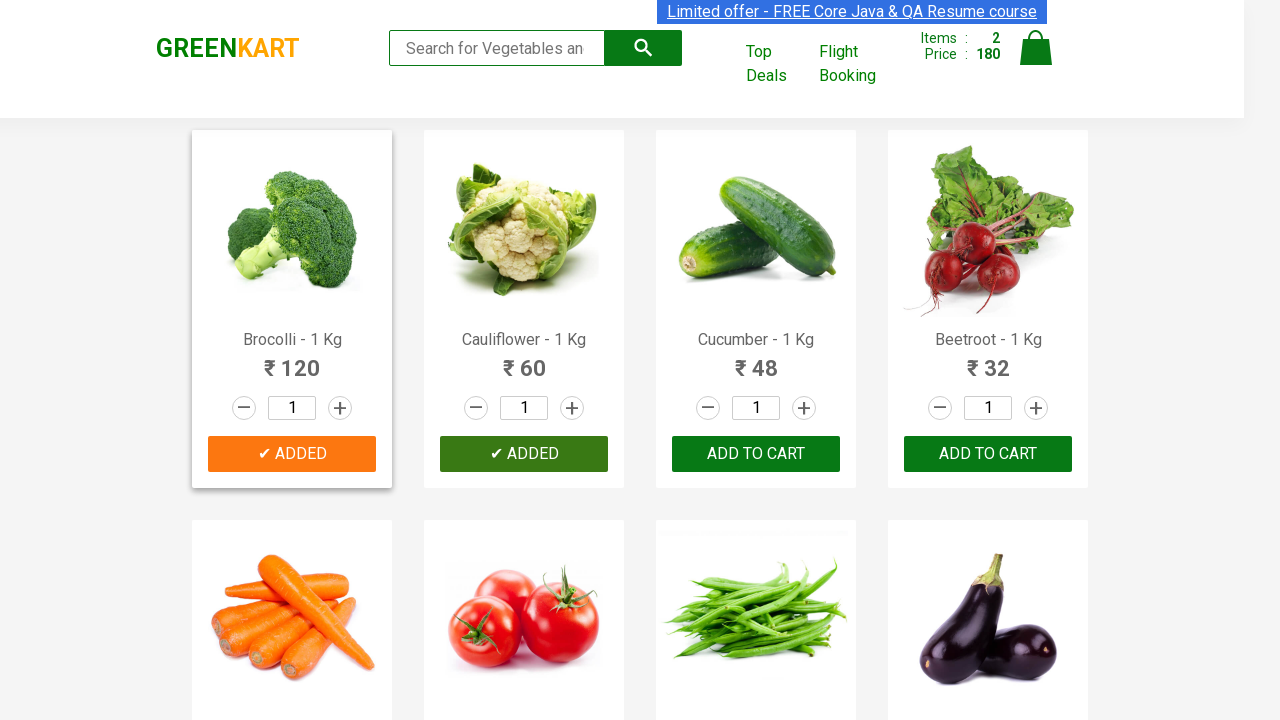

Clicked 'Add to Cart' for Cucumber at (756, 454) on div.product-action button >> nth=2
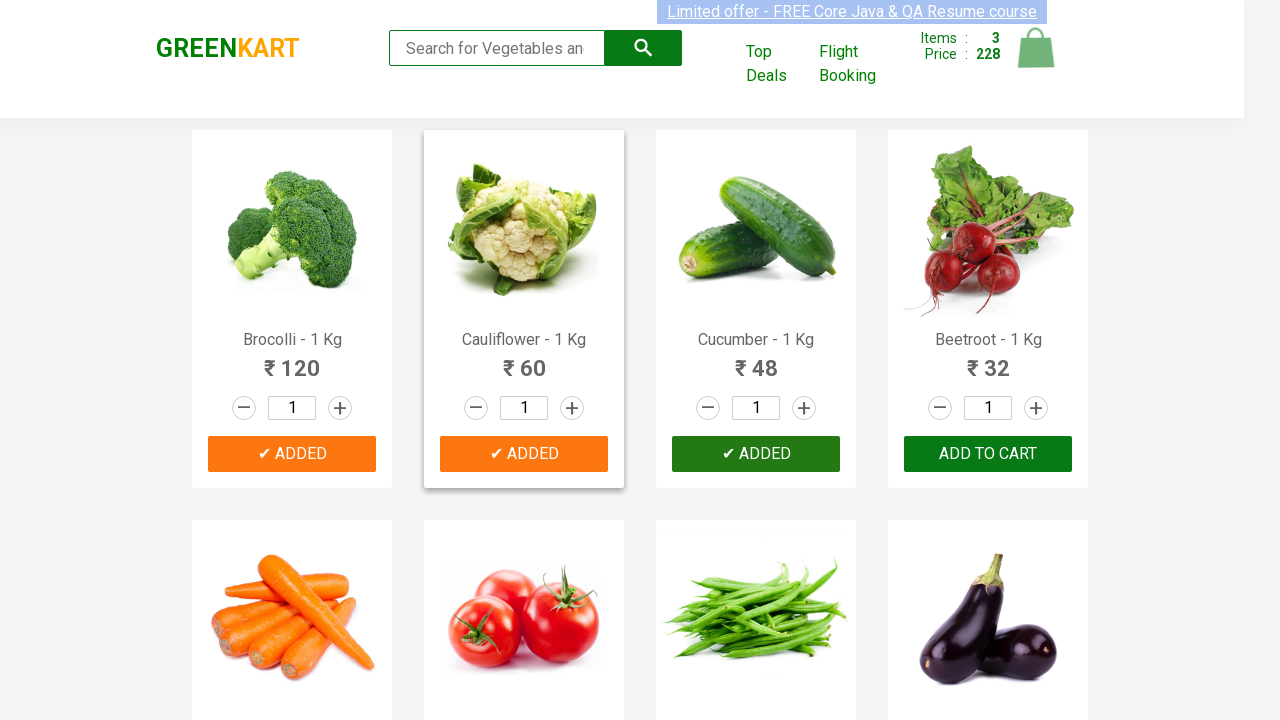

Clicked 'Add to Cart' for Beetroot at (988, 454) on div.product-action button >> nth=3
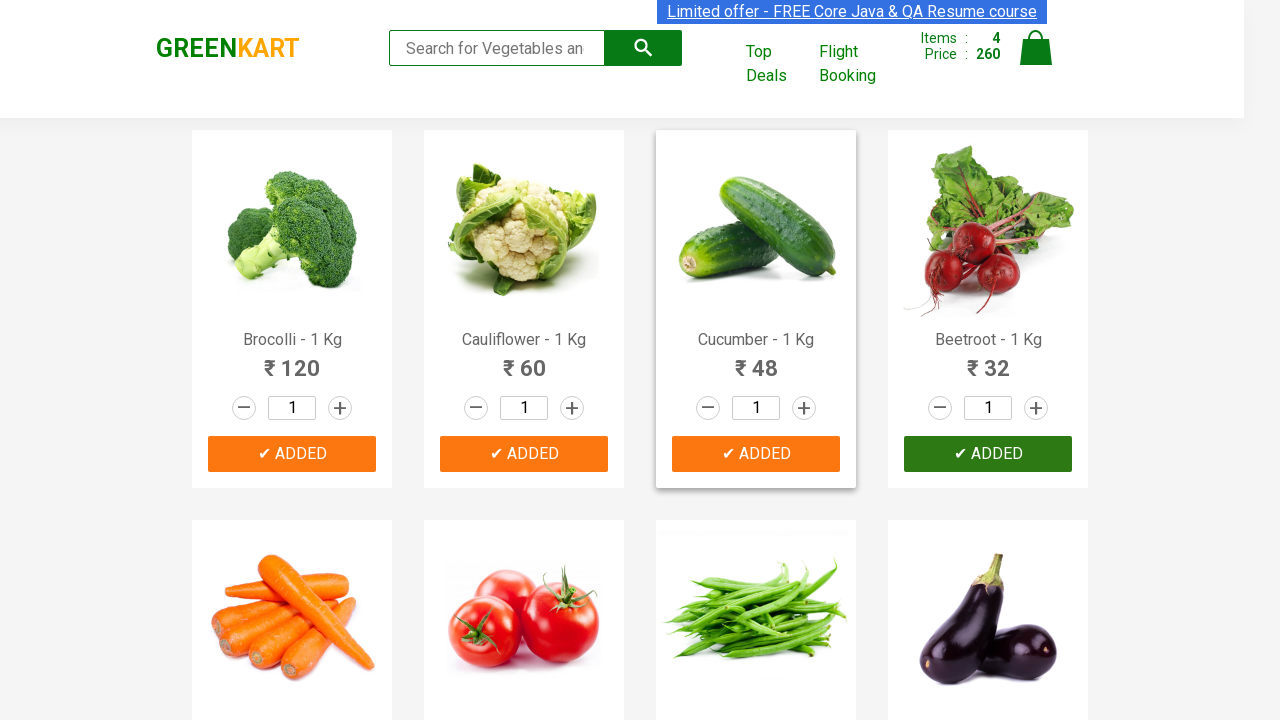

All required vegetables (Brocolli, Cauliflower, Cucumber, Beetroot) added to cart
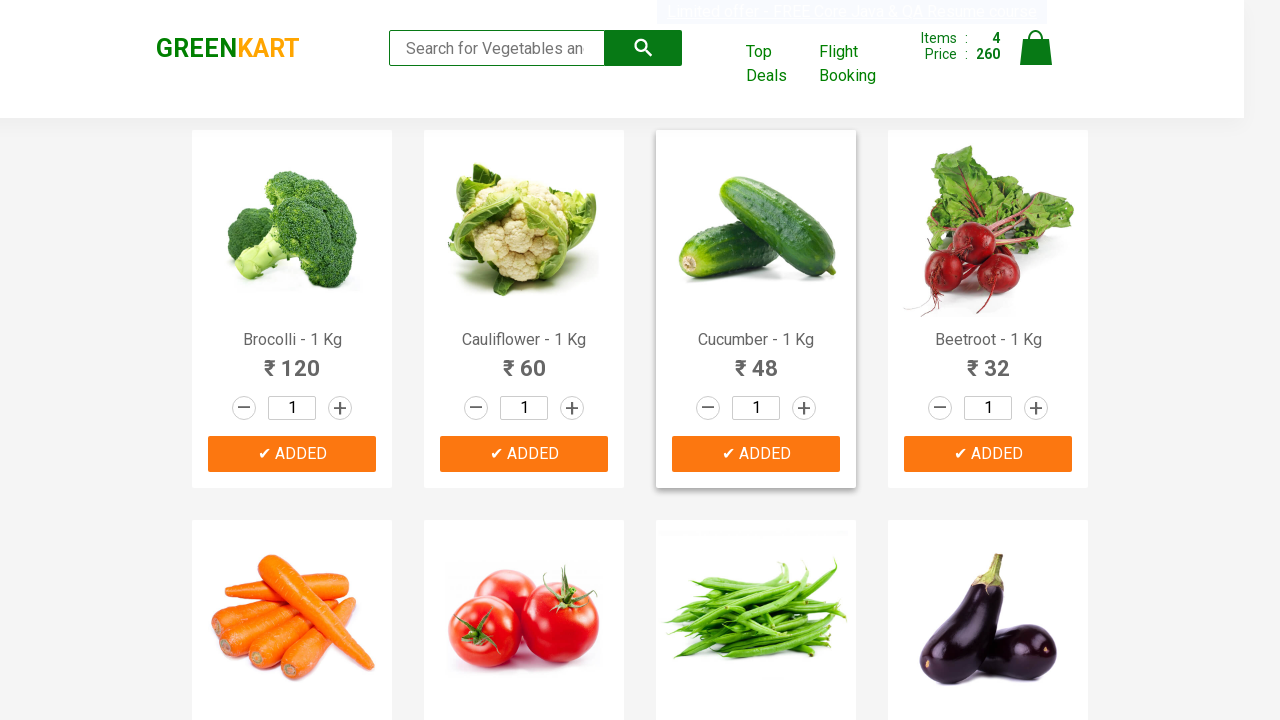

Clicked on cart icon to view shopping cart at (1036, 48) on img[alt='Cart']
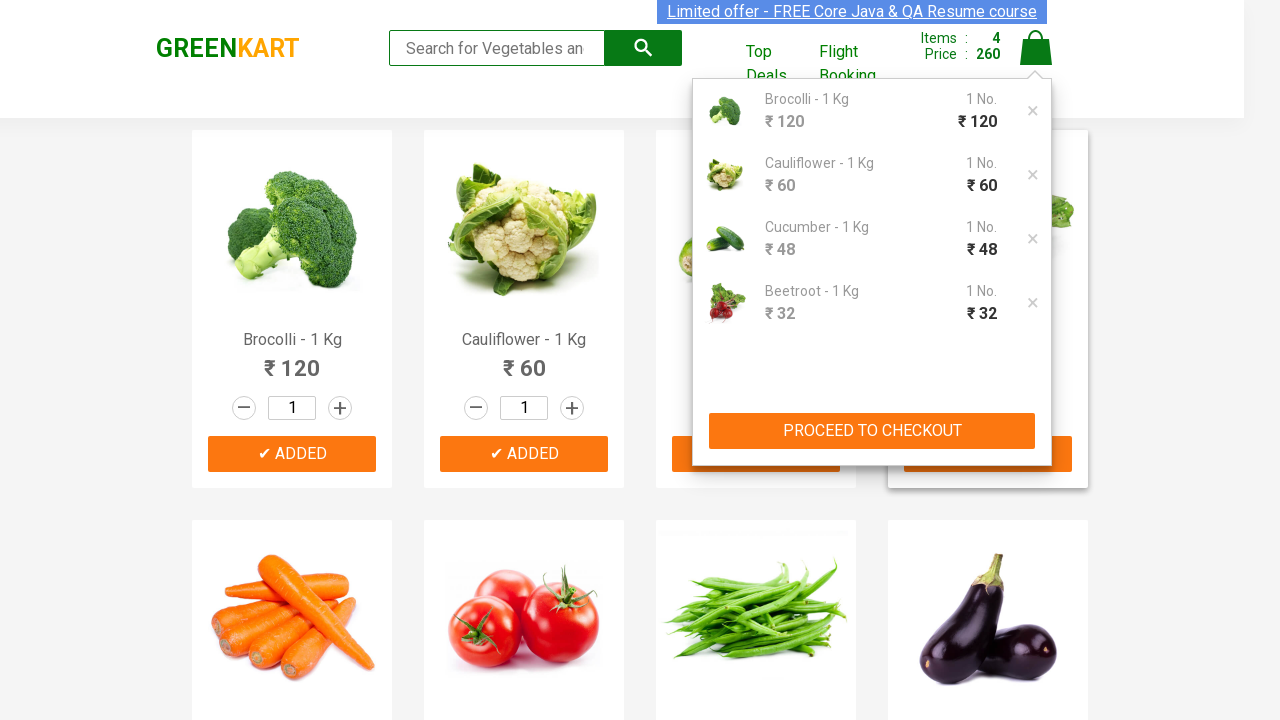

Clicked 'Proceed to Checkout' button at (872, 431) on button:has-text('PROCEED TO CHECKOUT')
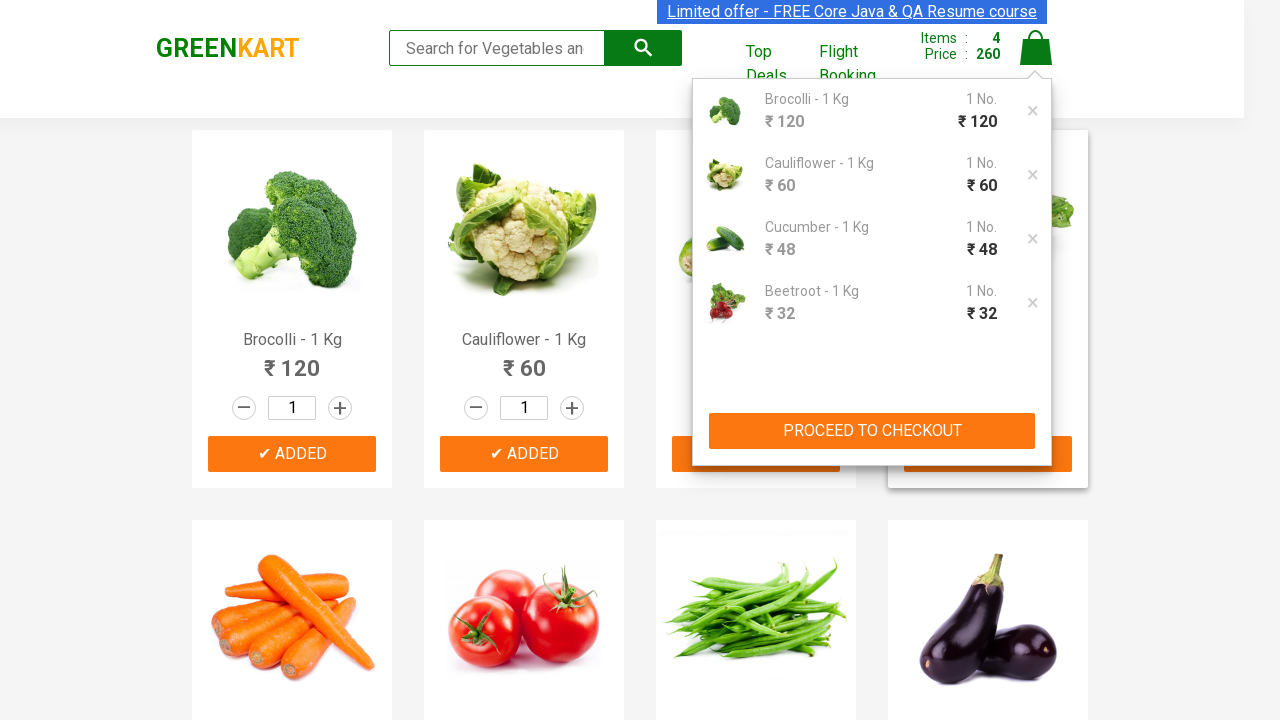

Checkout page loaded and promo code input field is visible
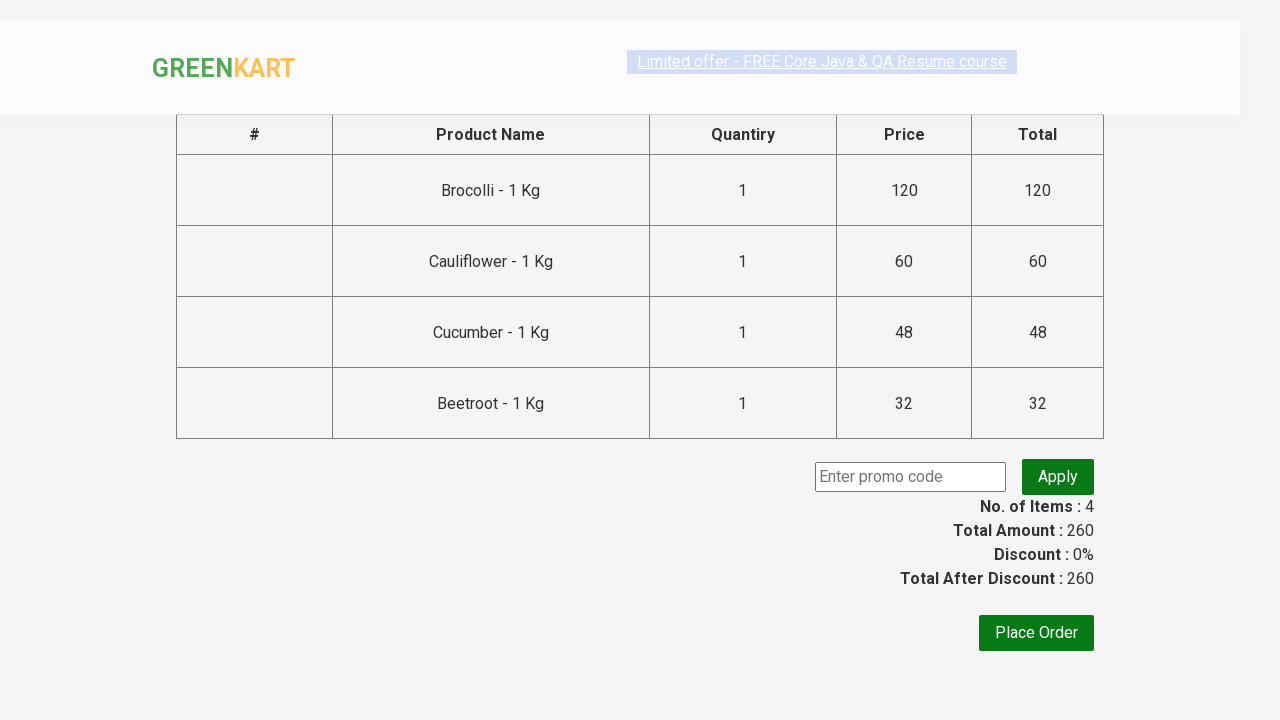

Entered promo code 'rahulshettyacademy' in the promo code field on .promoCode
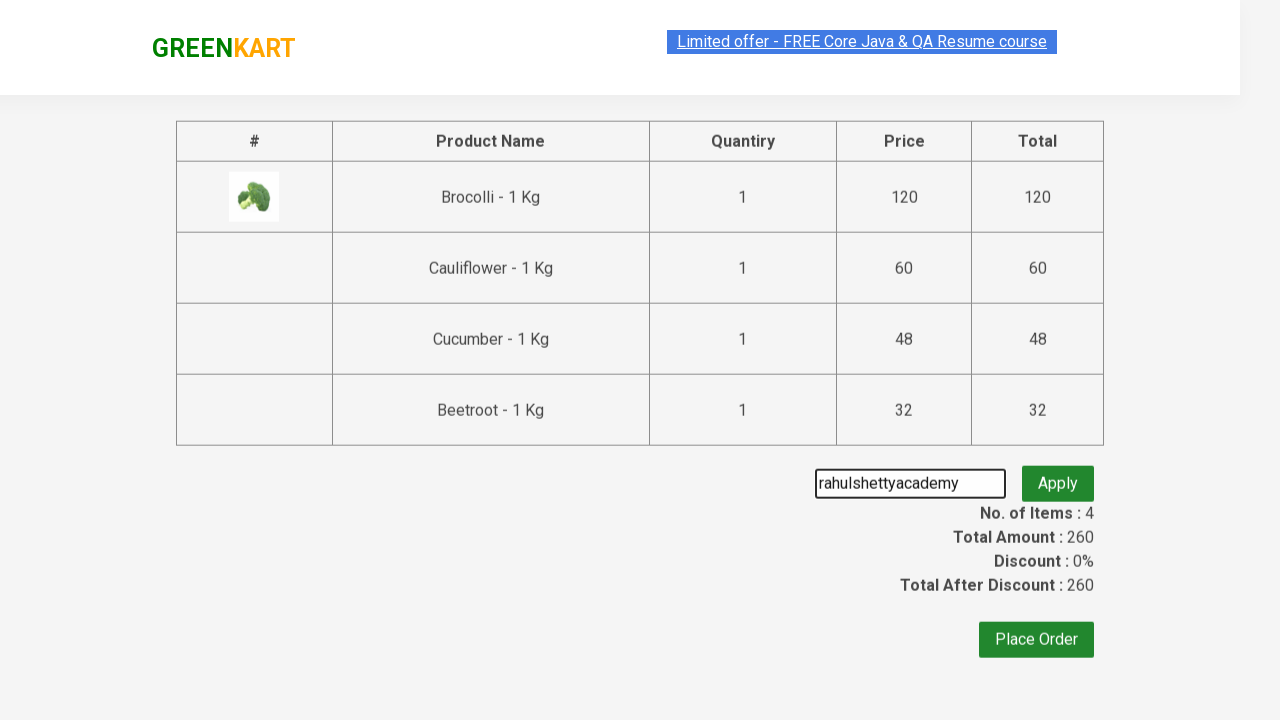

Clicked 'Apply' button to apply the promo code at (1058, 477) on button:has-text('Apply')
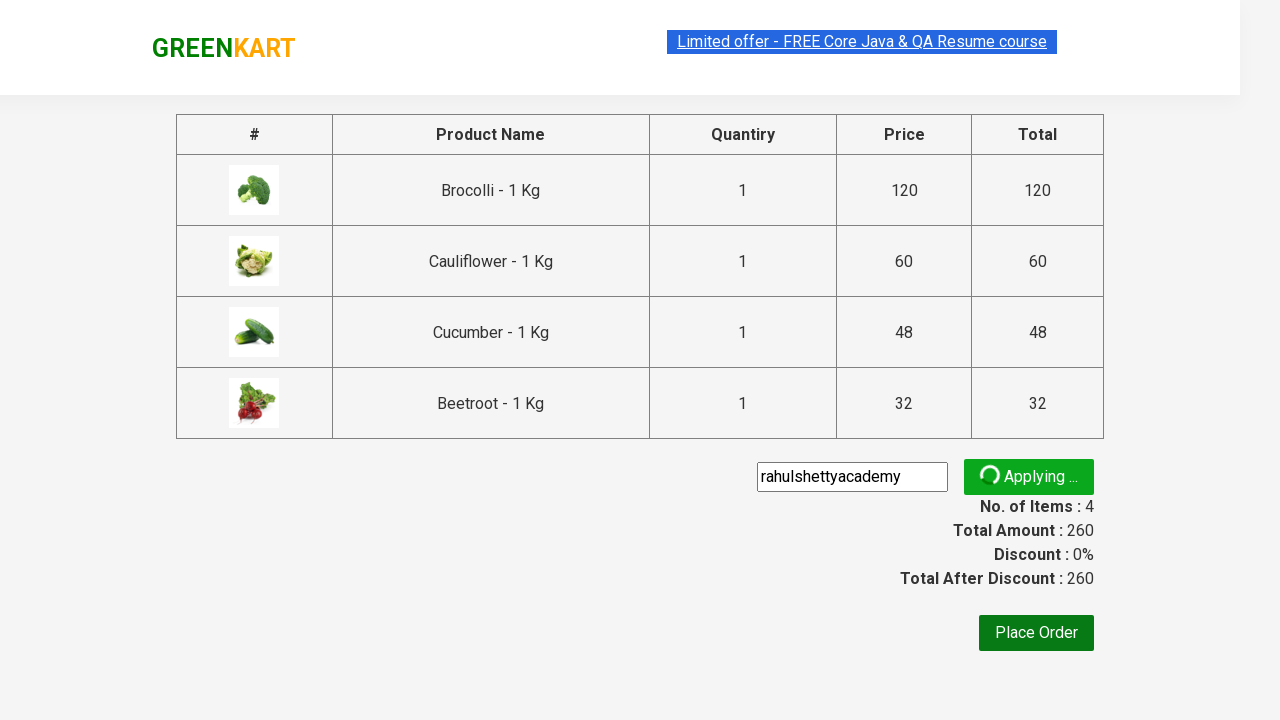

Promo code successfully applied - discount confirmed
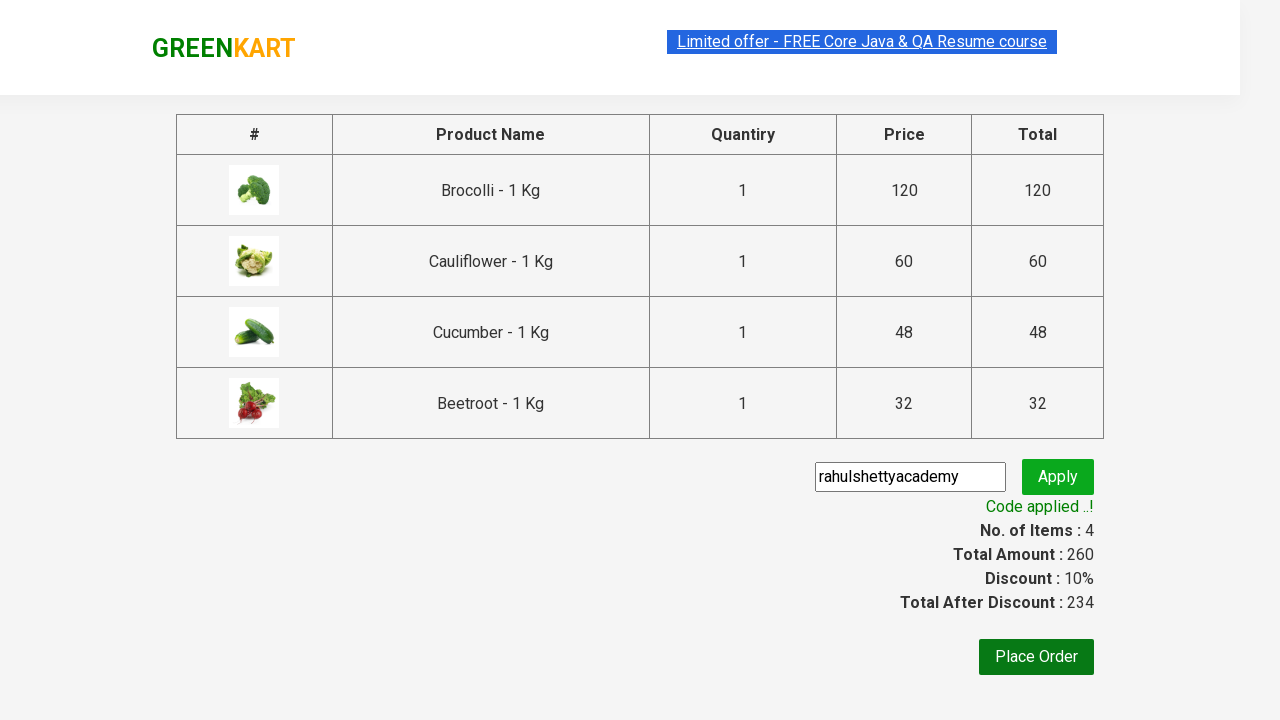

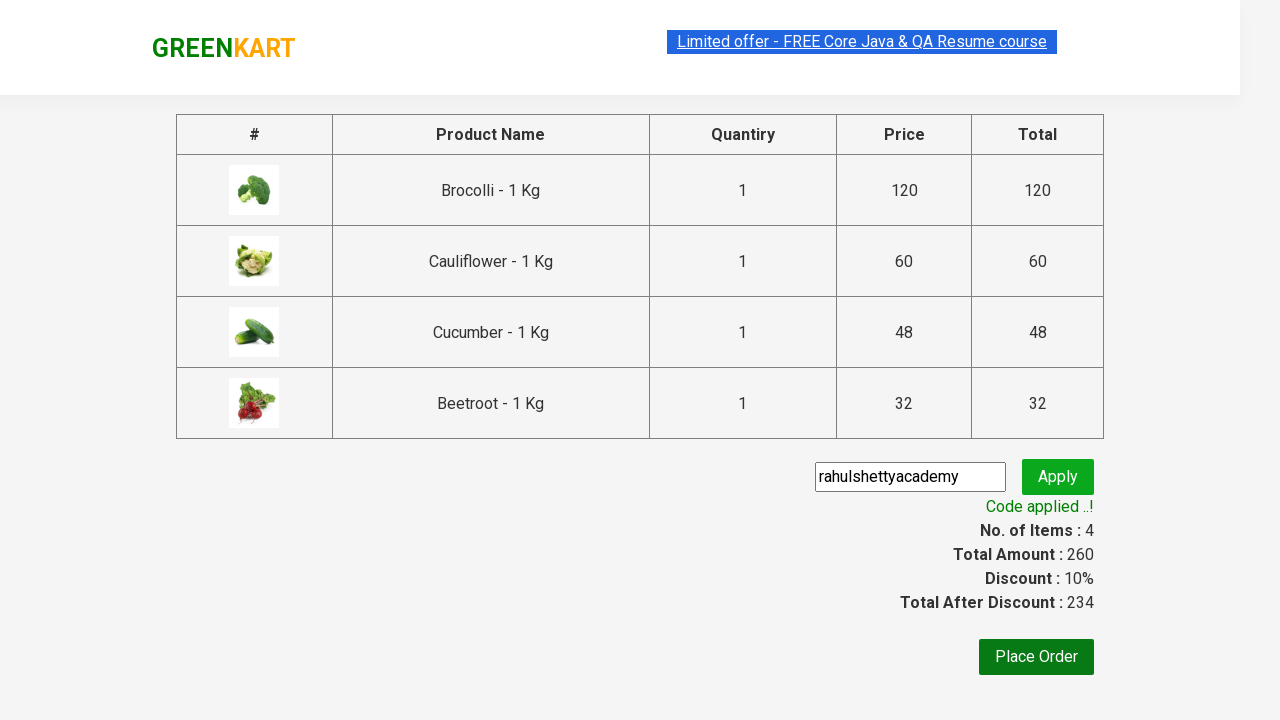